Tests dropdown selection functionality by selecting an option from a dropdown menu and verifying the selection

Starting URL: https://rahulshettyacademy.com/AutomationPractice/

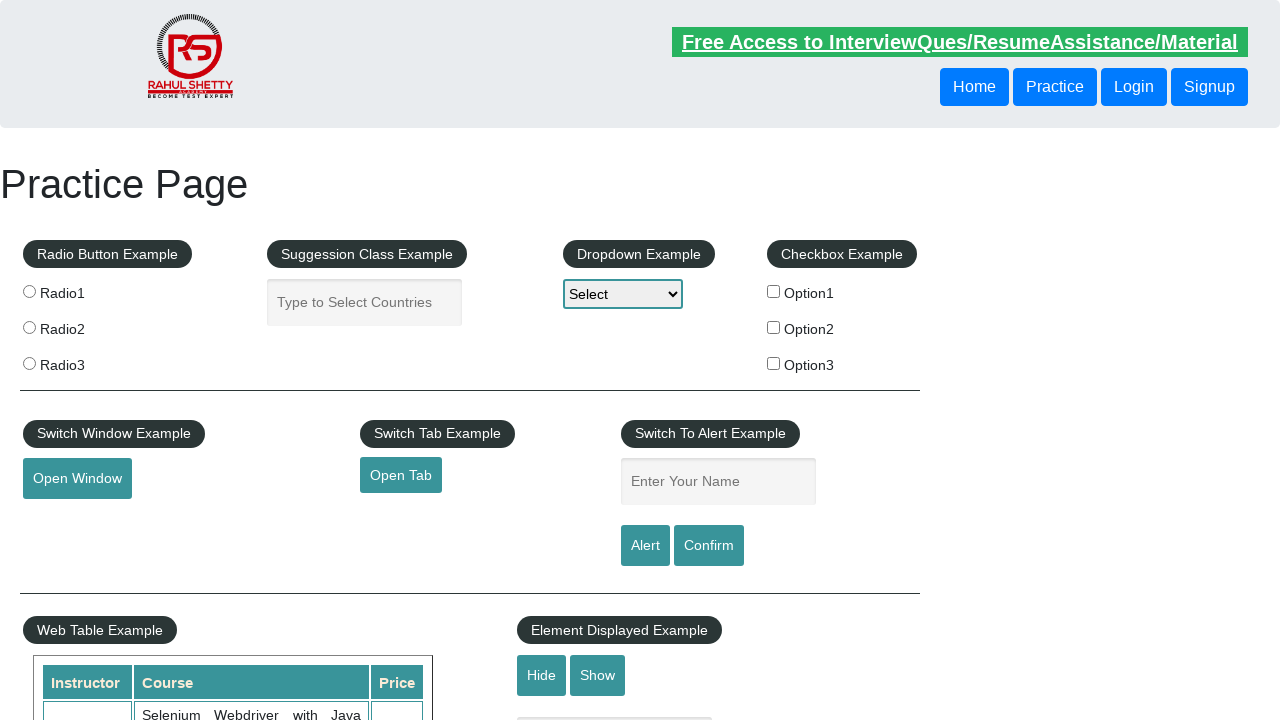

Selected 'Option2' from dropdown menu on #dropdown-class-example
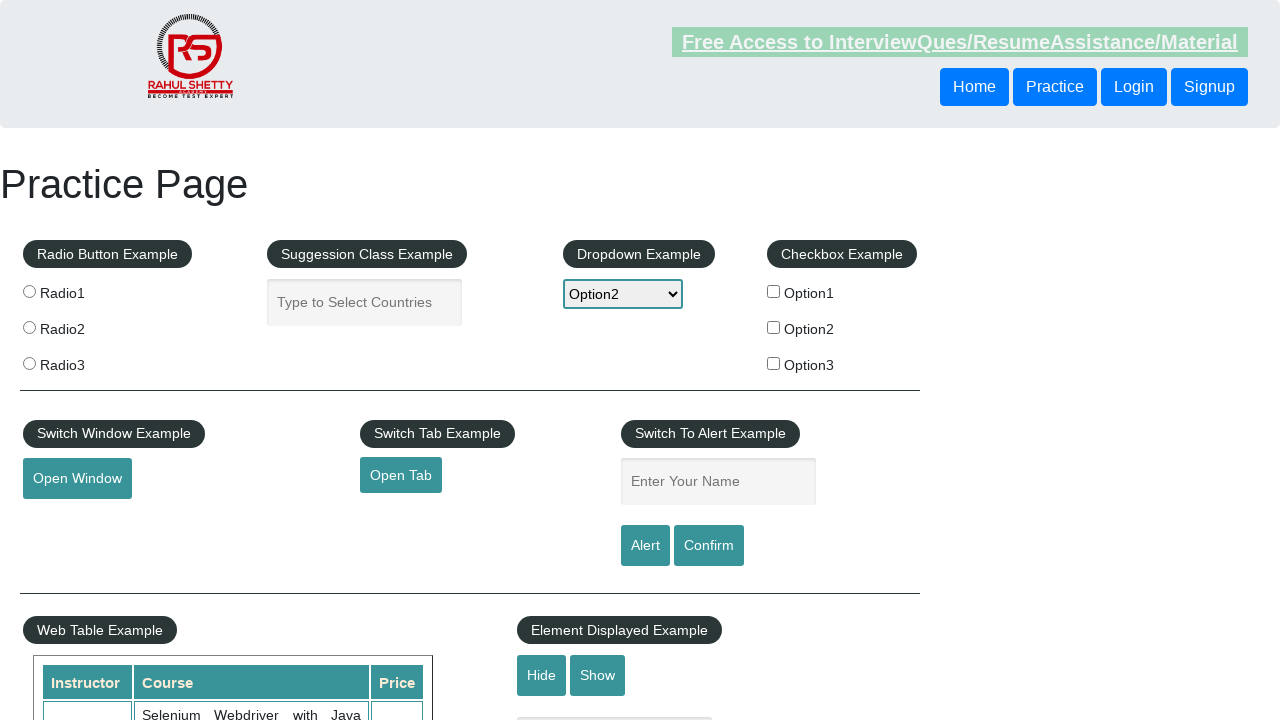

Verified dropdown selection has a non-empty value
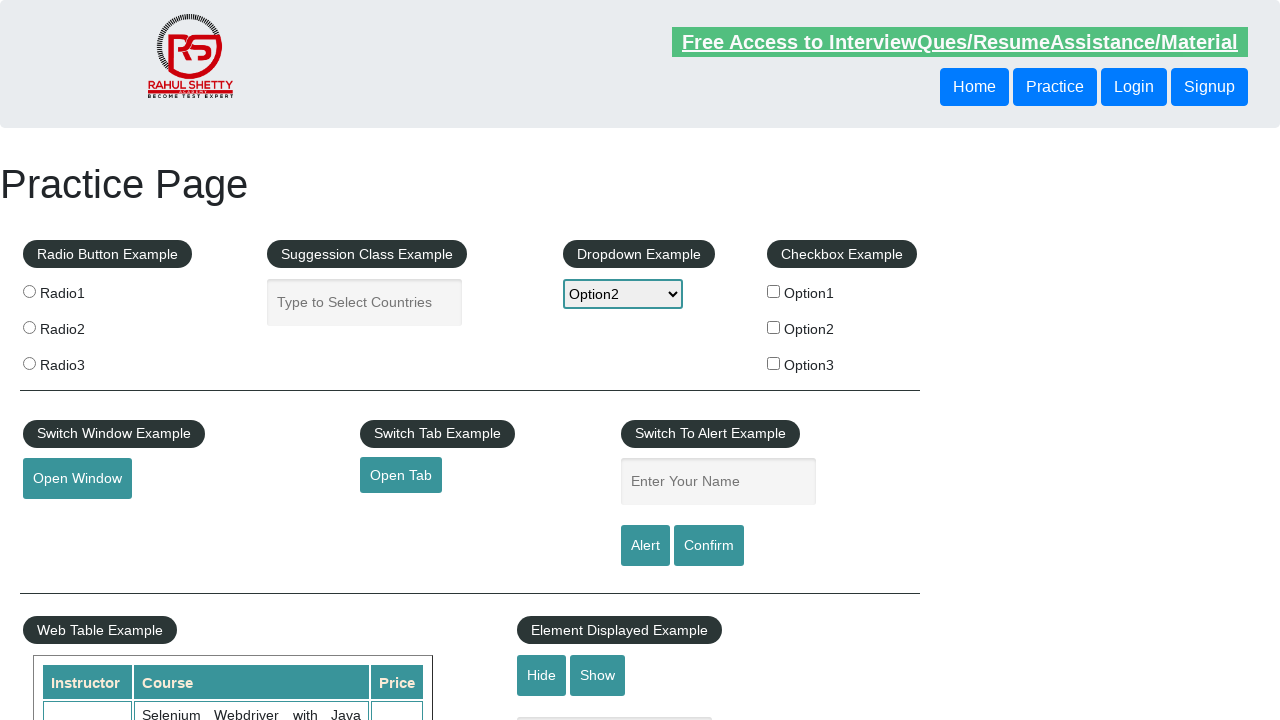

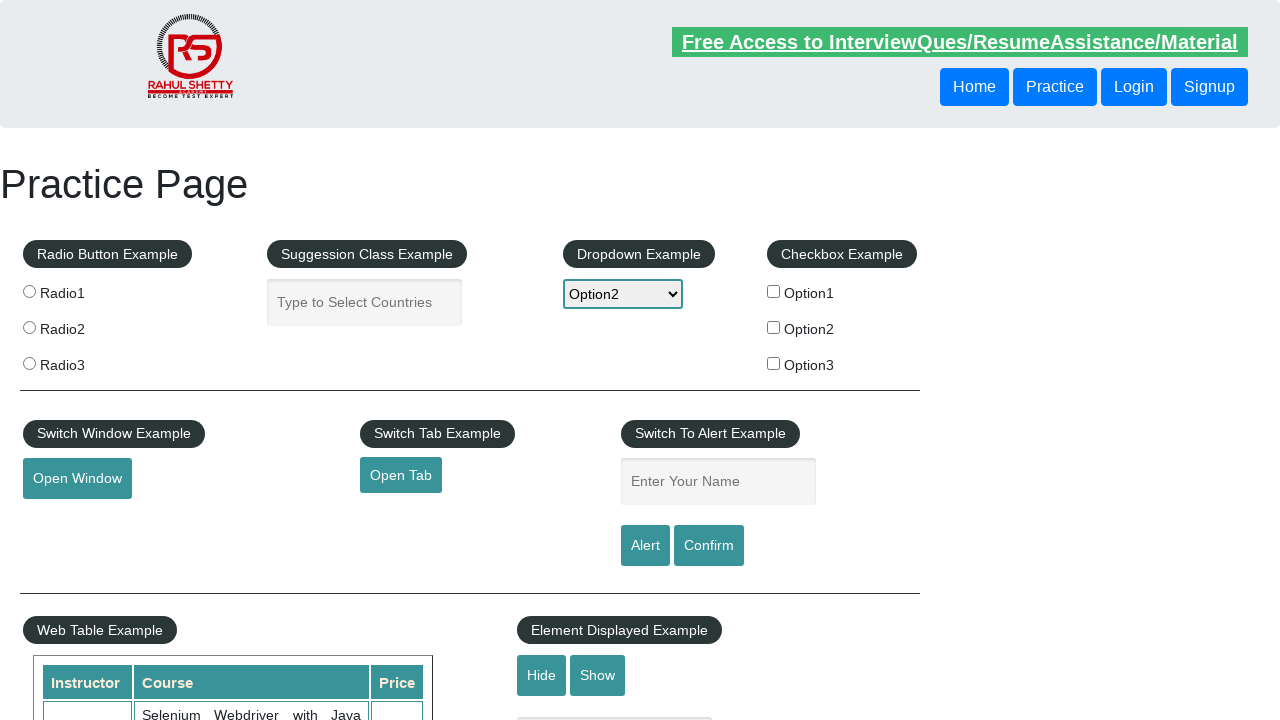